Tests browser back button navigation between filter views

Starting URL: https://demo.playwright.dev/todomvc

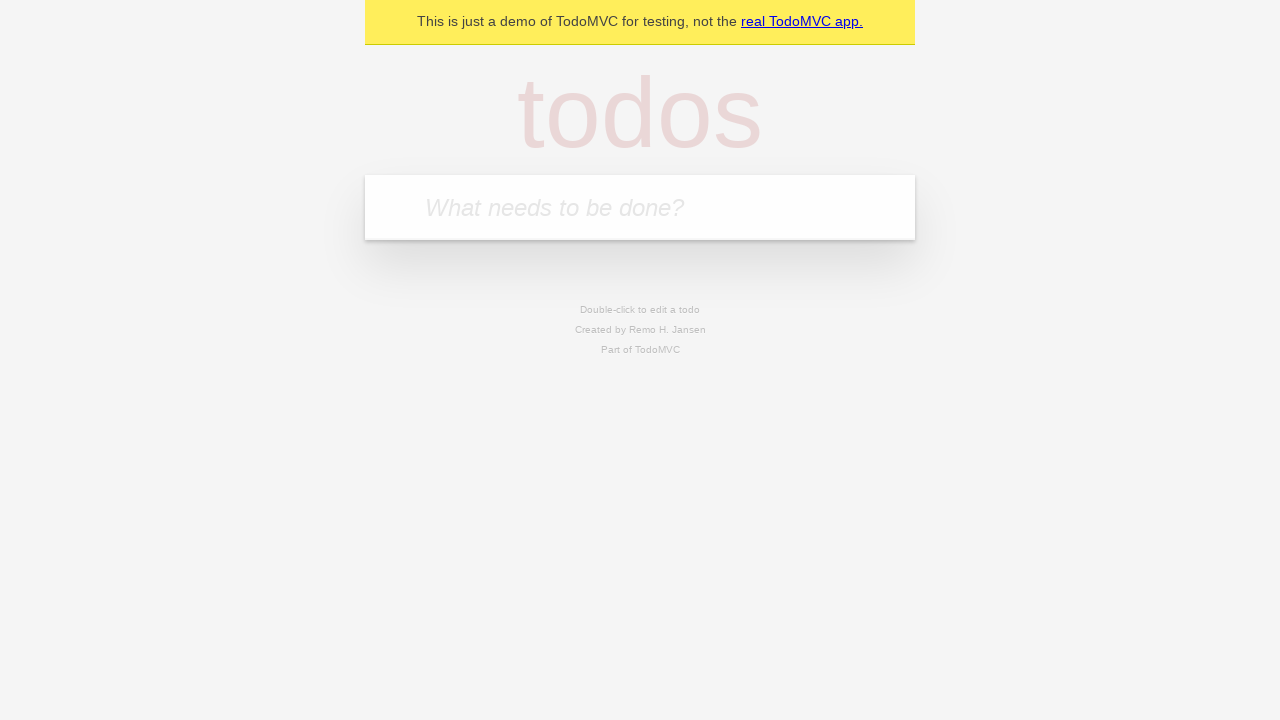

Filled first todo: 'buy some cheese' on internal:attr=[placeholder="What needs to be done?"i]
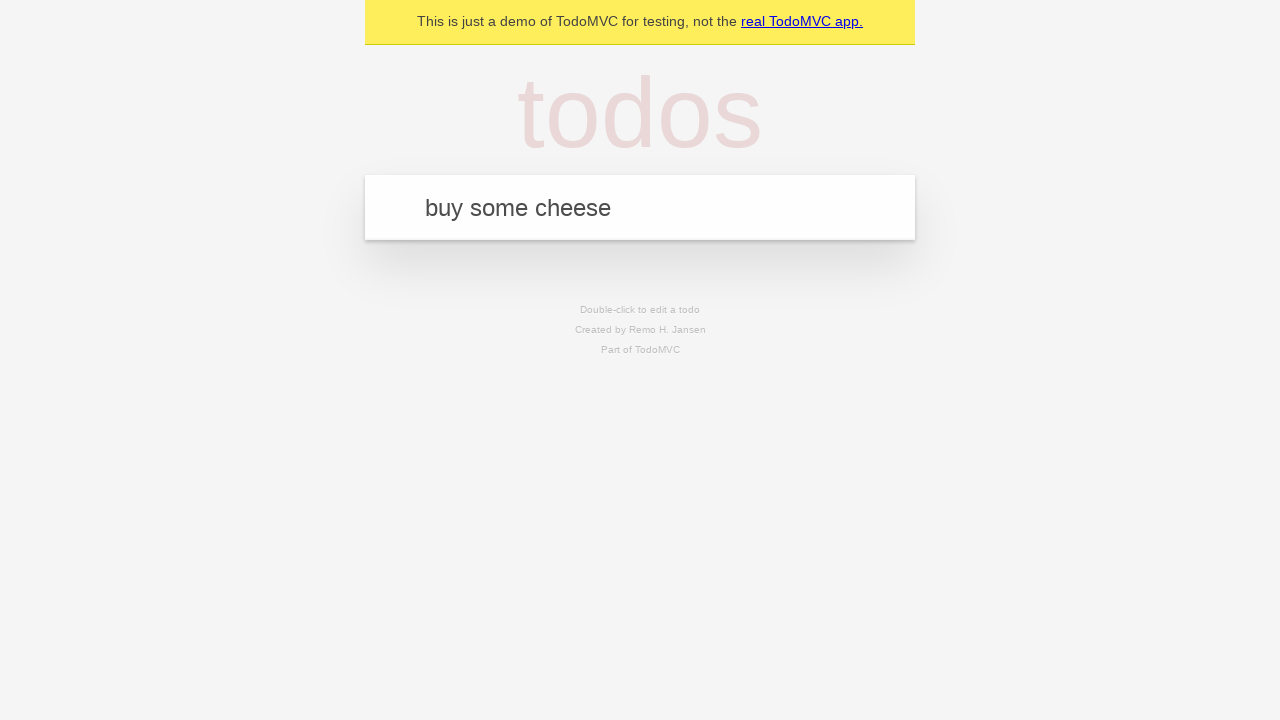

Pressed Enter to add first todo on internal:attr=[placeholder="What needs to be done?"i]
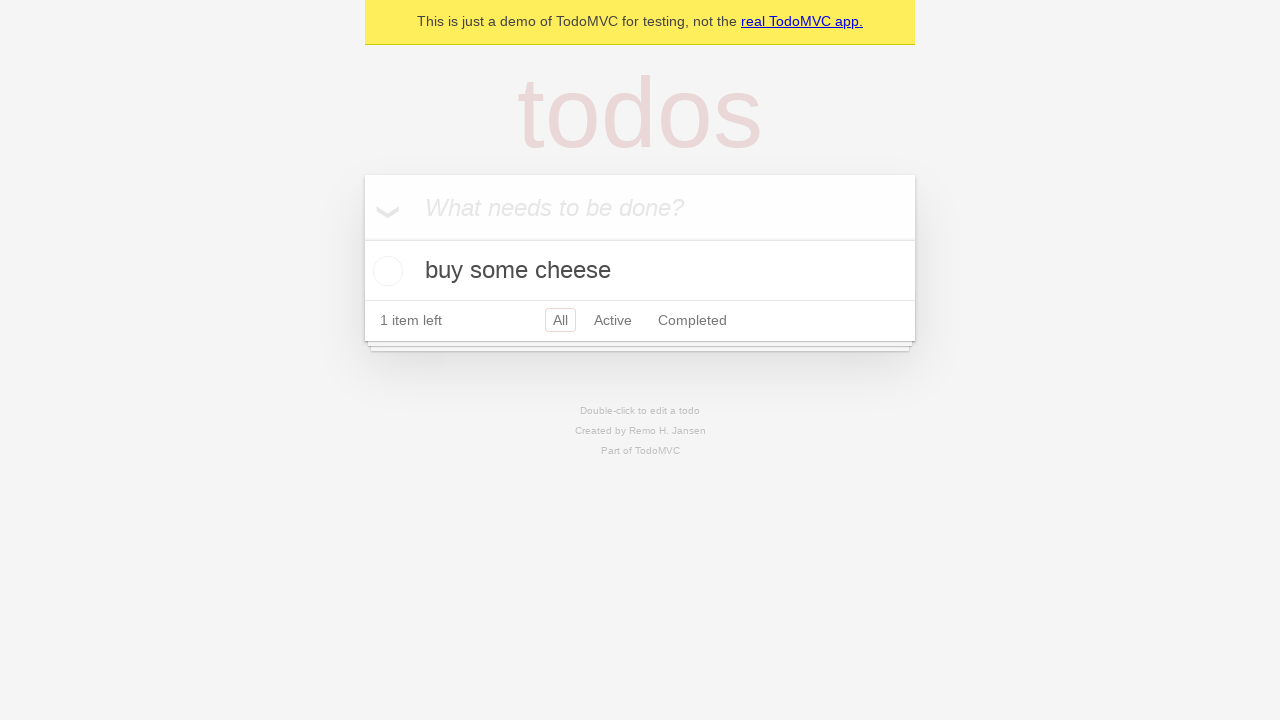

Filled second todo: 'feed the cat' on internal:attr=[placeholder="What needs to be done?"i]
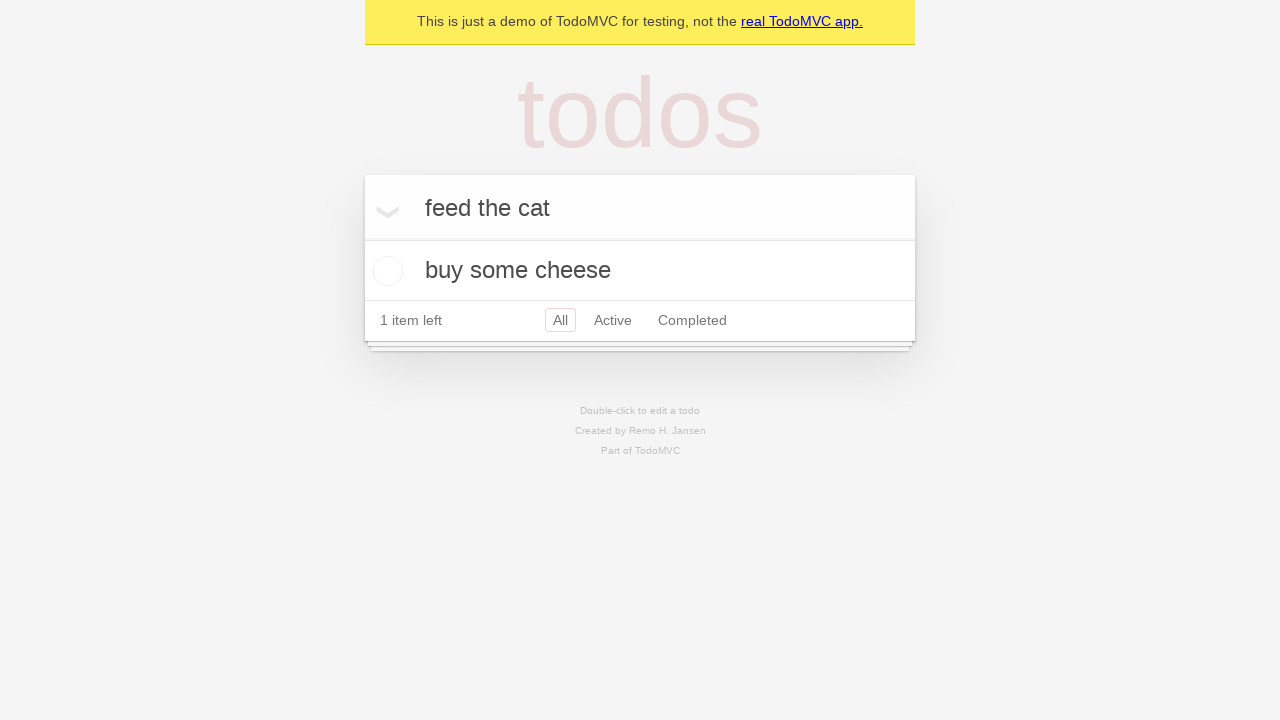

Pressed Enter to add second todo on internal:attr=[placeholder="What needs to be done?"i]
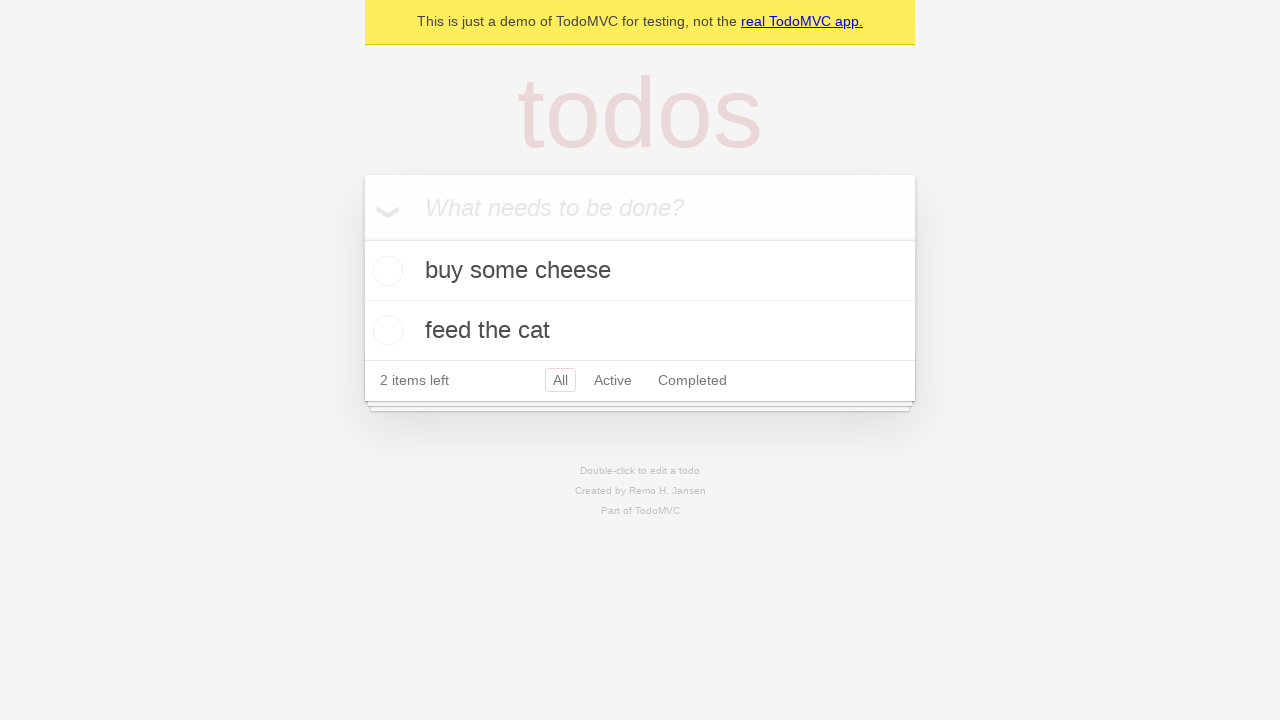

Filled third todo: 'book a doctors appointment' on internal:attr=[placeholder="What needs to be done?"i]
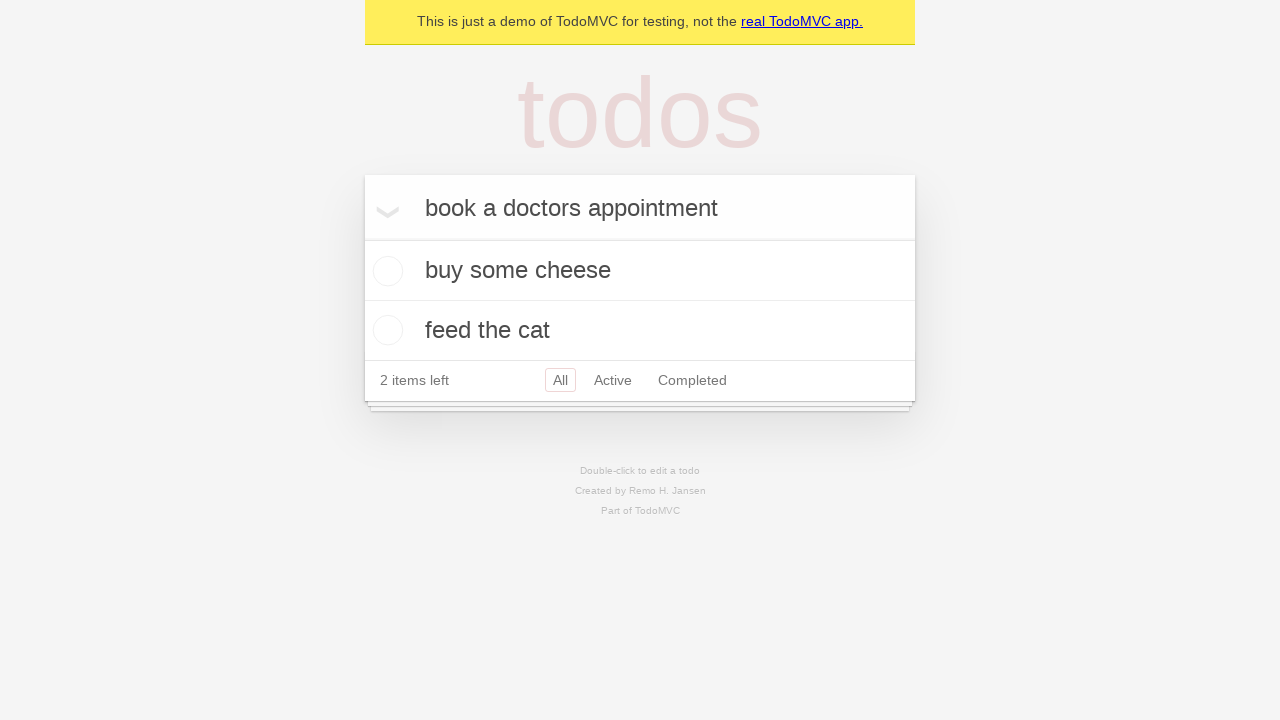

Pressed Enter to add third todo on internal:attr=[placeholder="What needs to be done?"i]
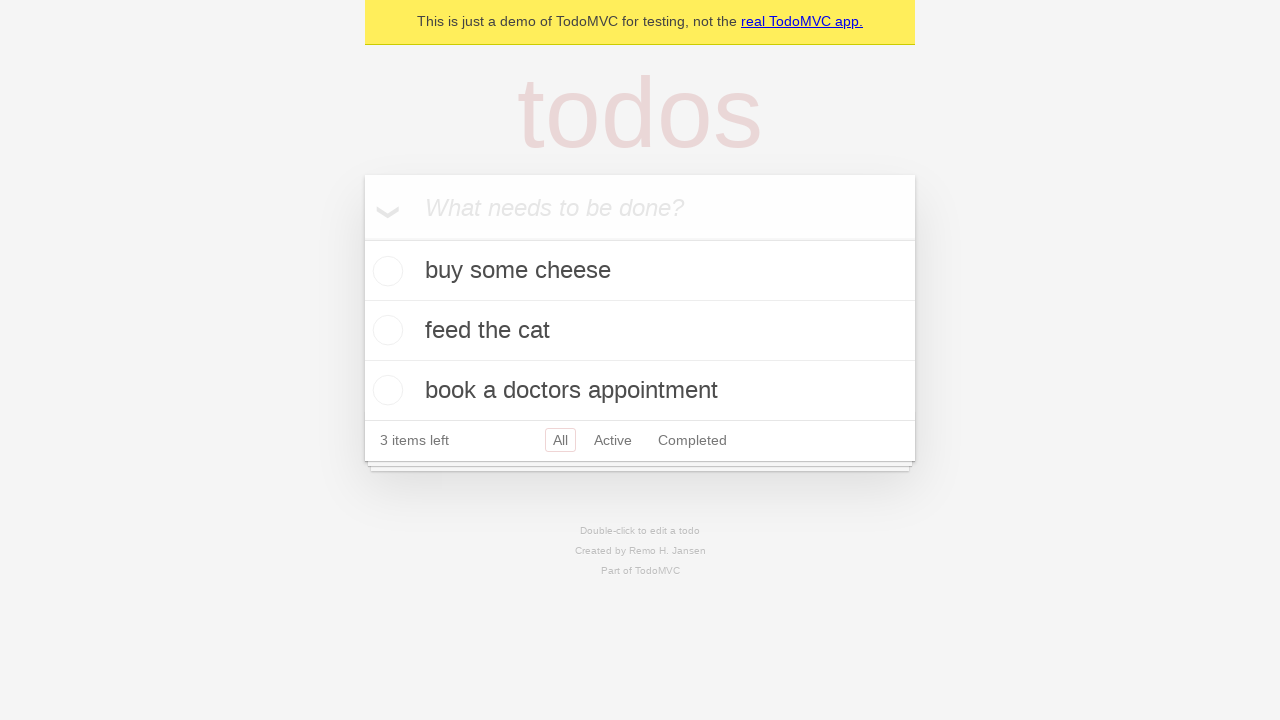

Checked the second todo item as completed at (385, 330) on internal:testid=[data-testid="todo-item"s] >> nth=1 >> internal:role=checkbox
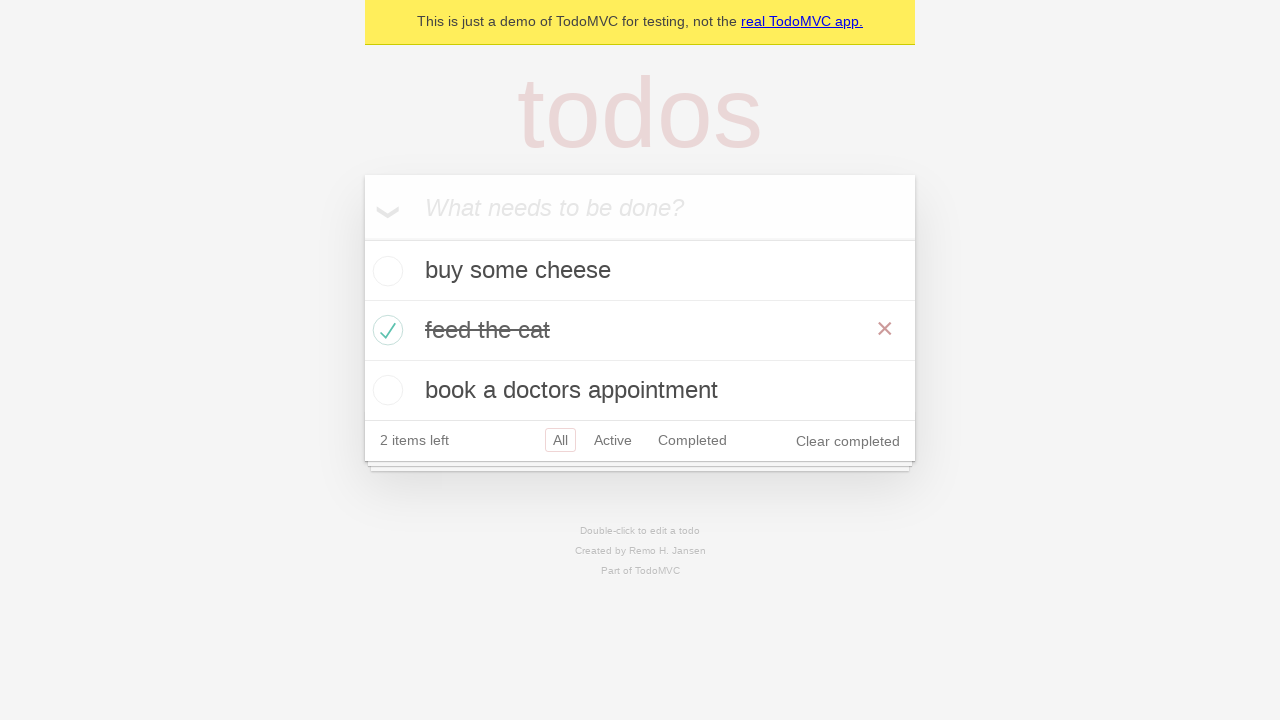

Clicked 'All' filter link at (560, 440) on internal:role=link[name="All"i]
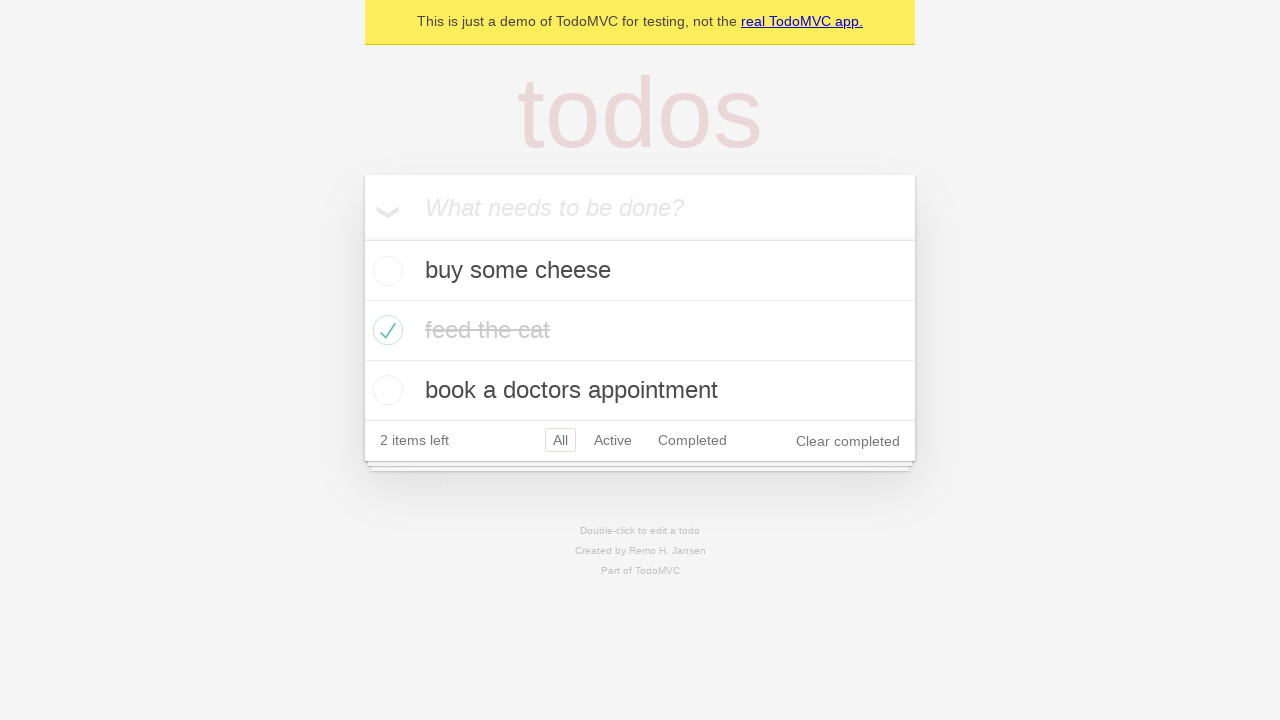

Clicked 'Active' filter link at (613, 440) on internal:role=link[name="Active"i]
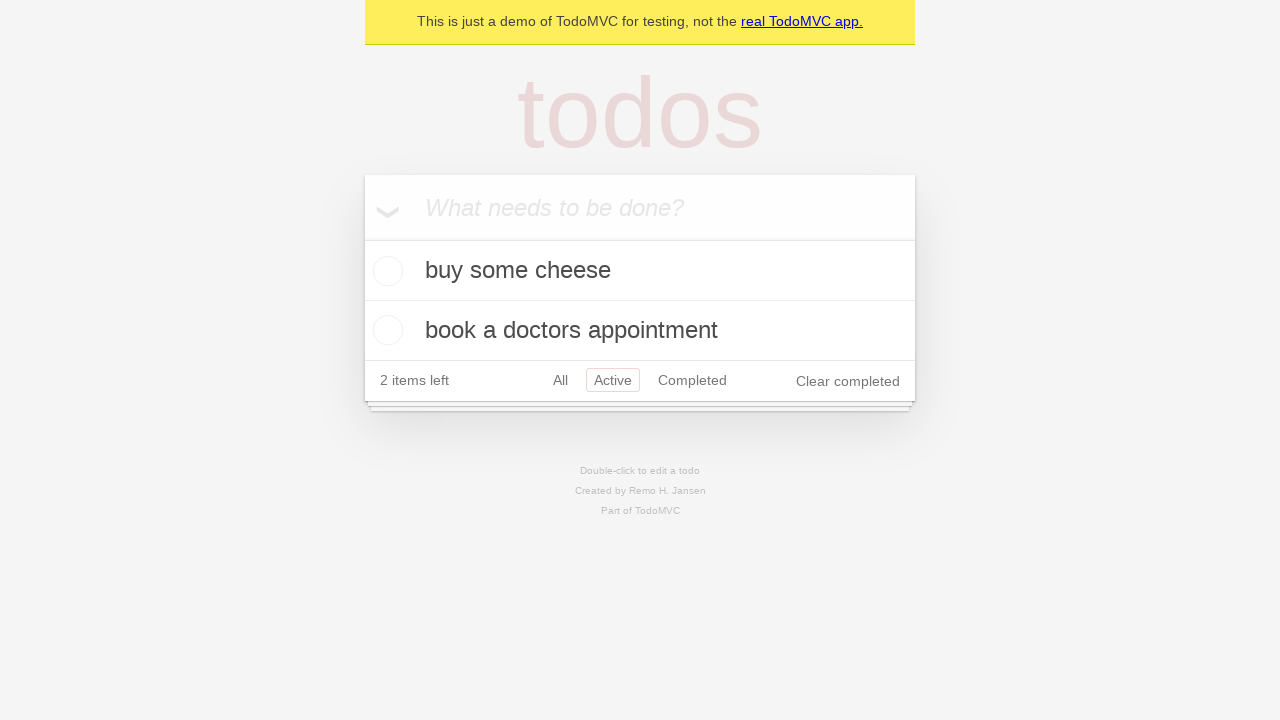

Clicked 'Completed' filter link at (692, 380) on internal:role=link[name="Completed"i]
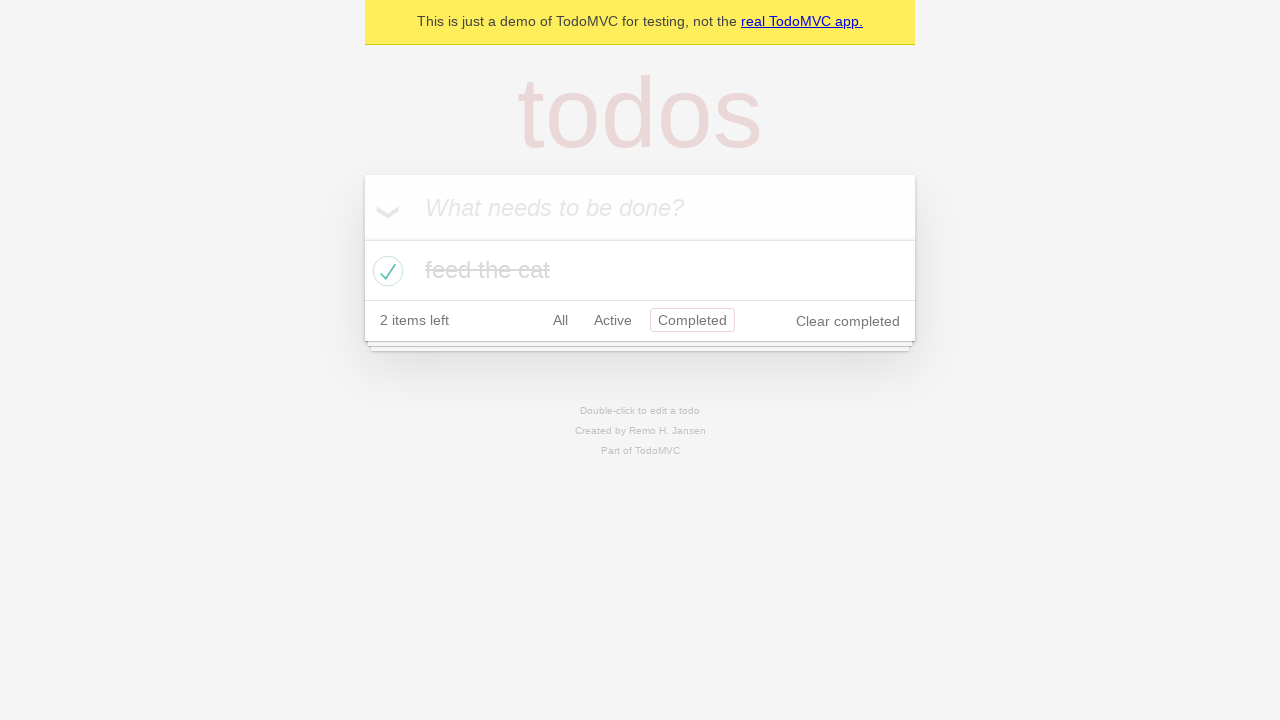

Navigated back from Completed filter (back to Active filter)
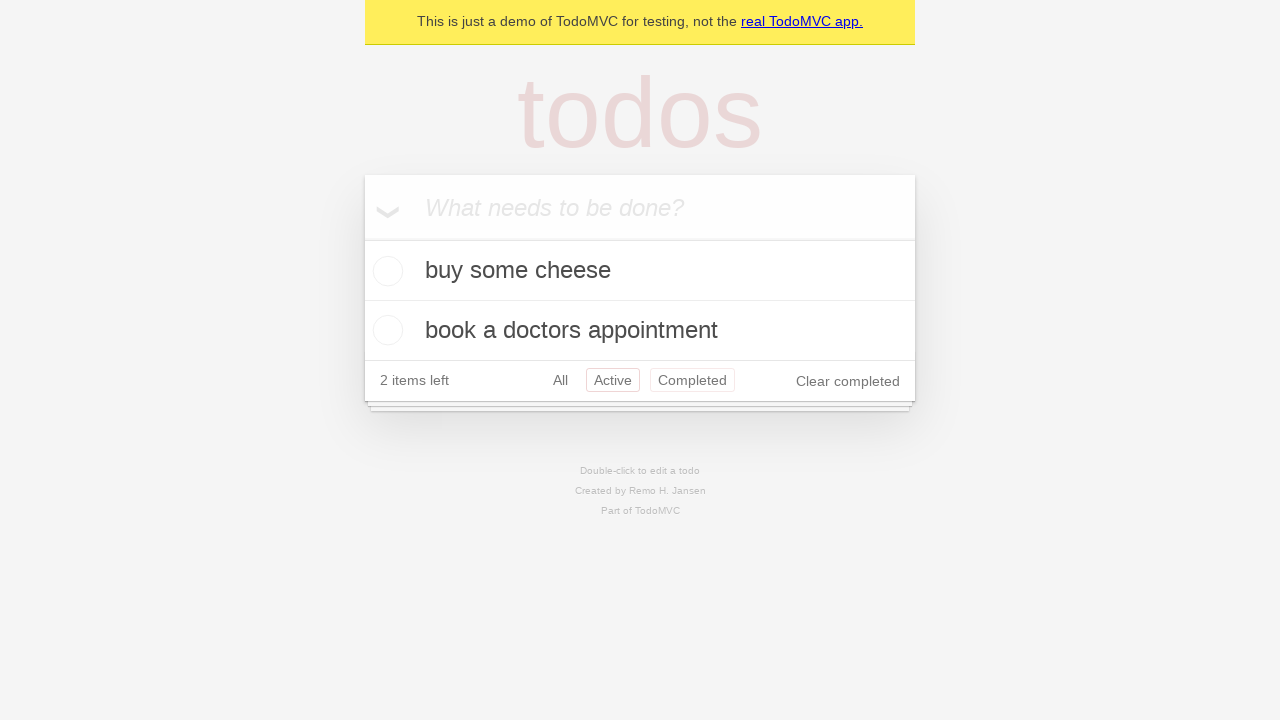

Navigated back from Active filter (back to All filter)
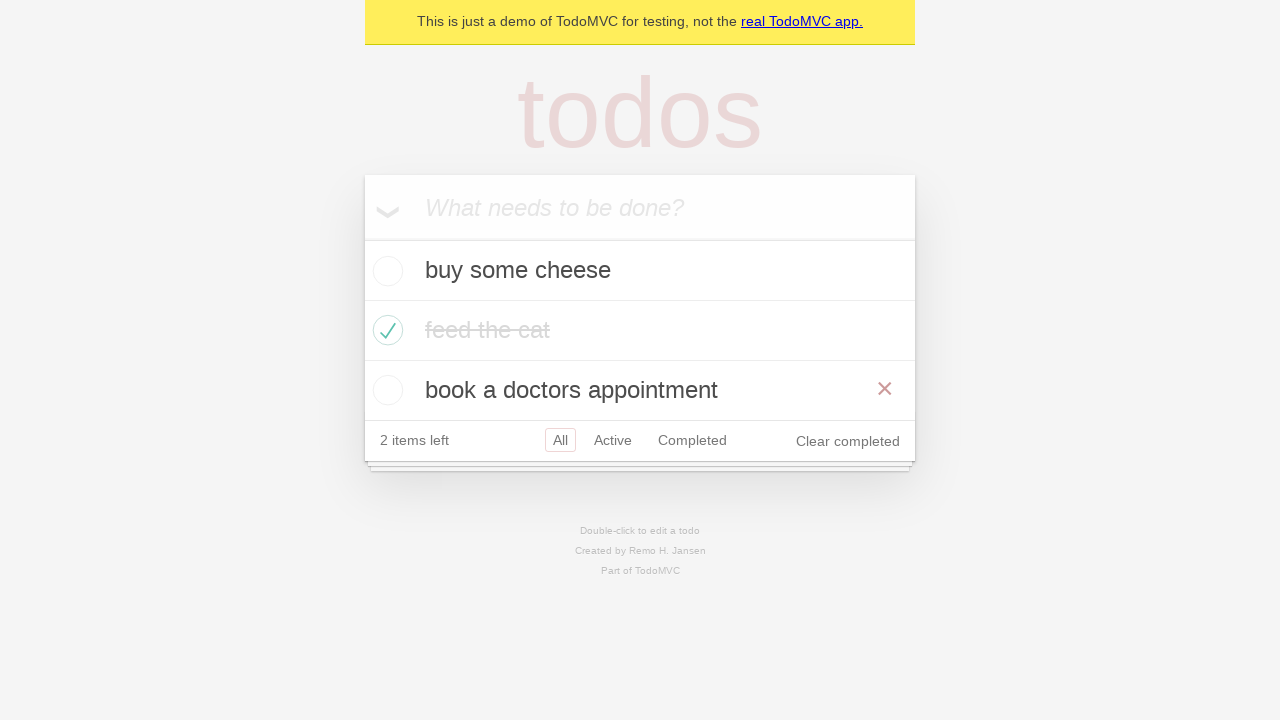

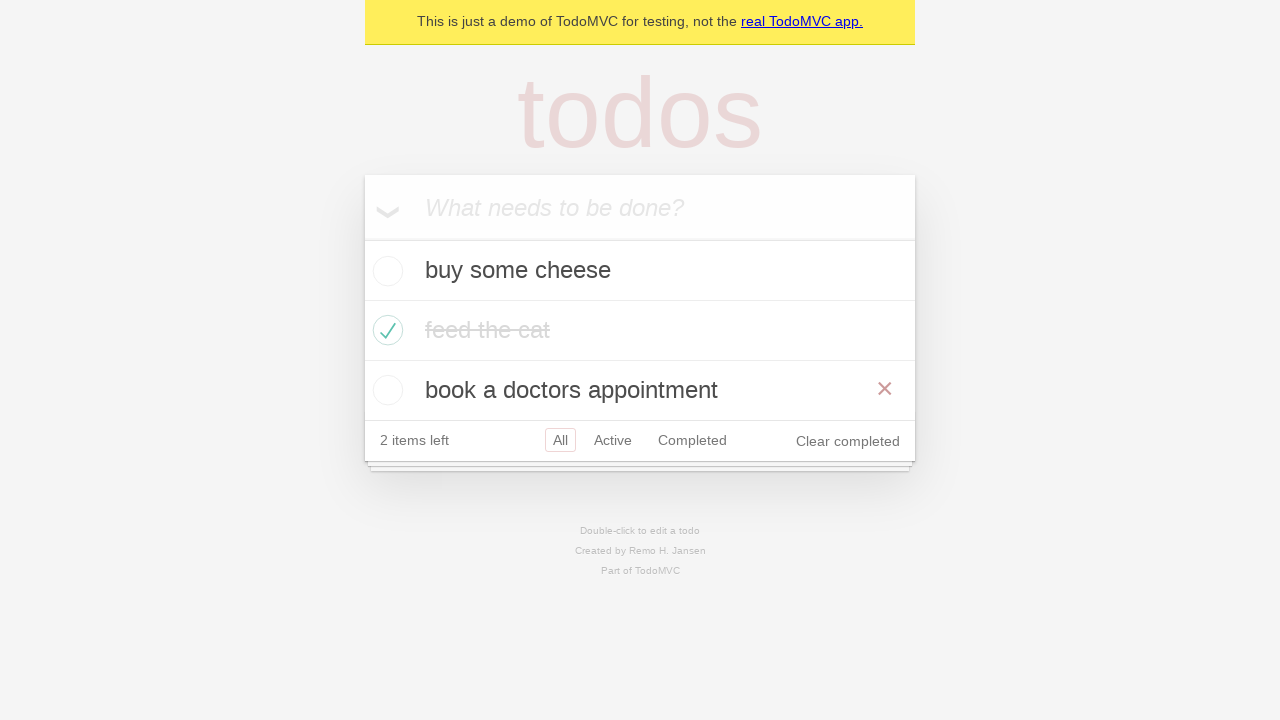